Tests basic browser navigation by visiting the ChromeDriver downloads page, then navigating to Myntra website, and verifying the page loads by checking the URL and title.

Starting URL: https://chromedriver.chromium.org/downloads

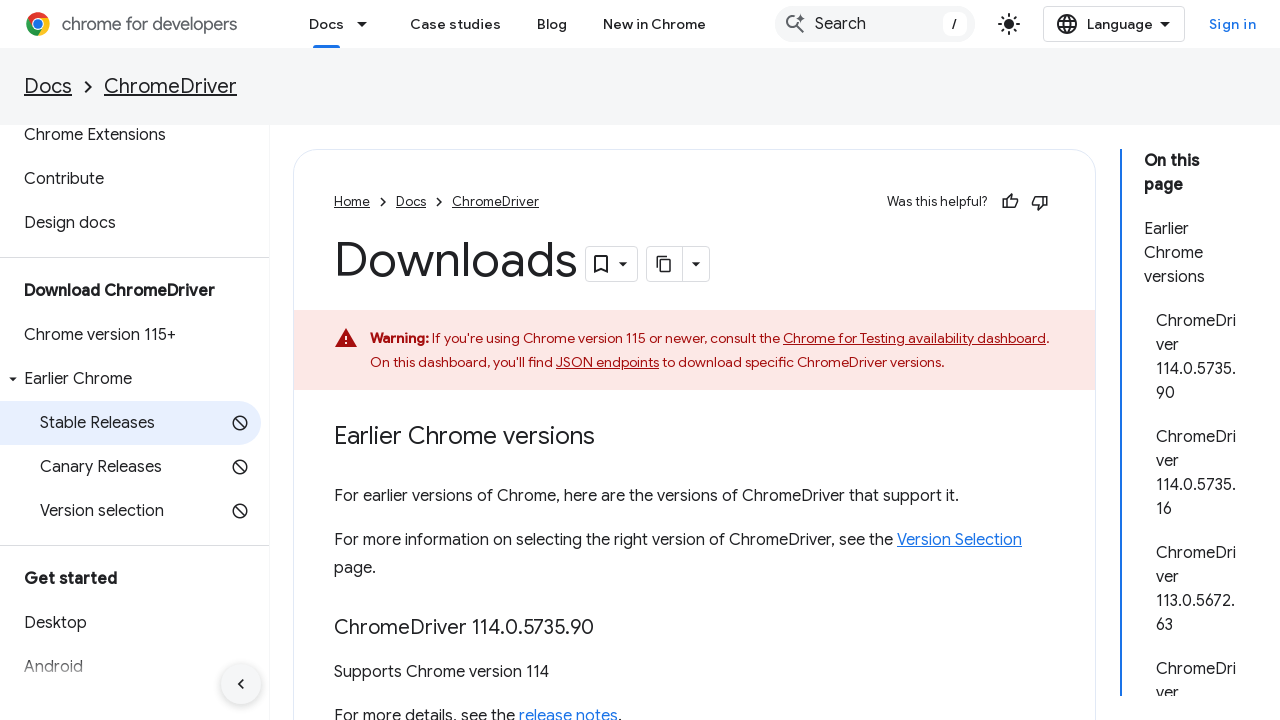

ChromeDriver downloads page loaded (domcontentloaded)
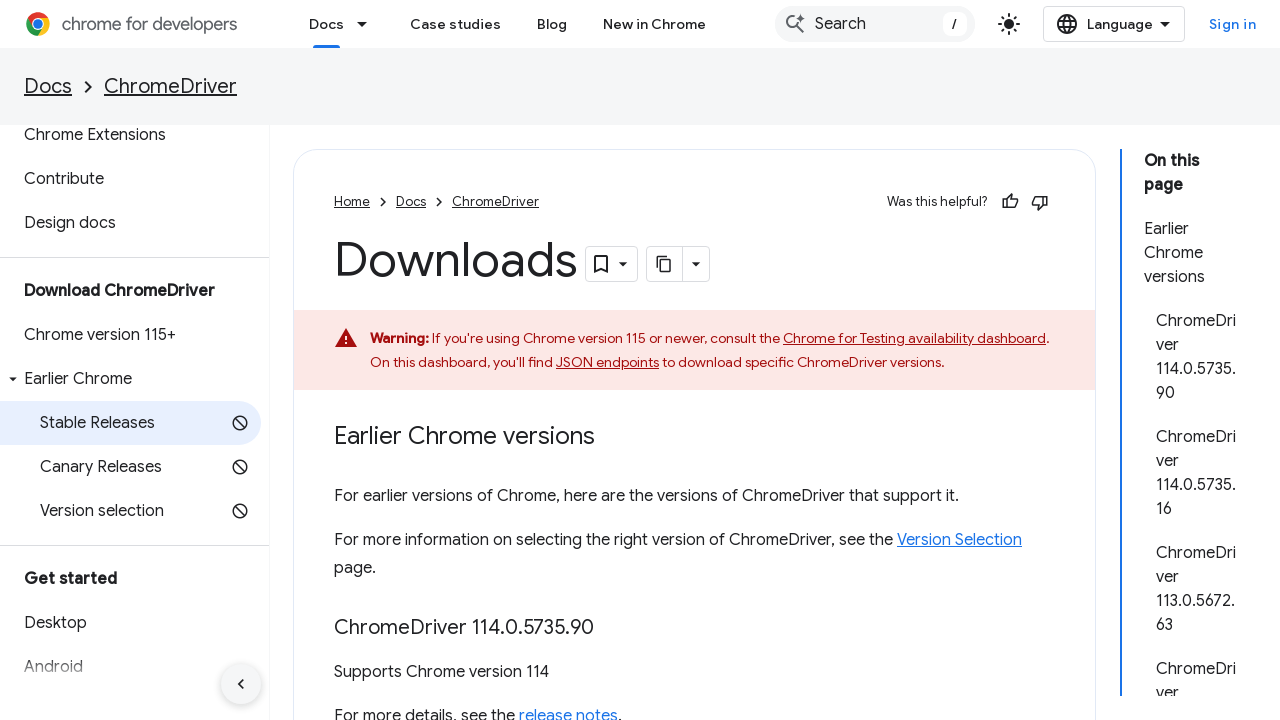

Navigated to Myntra website
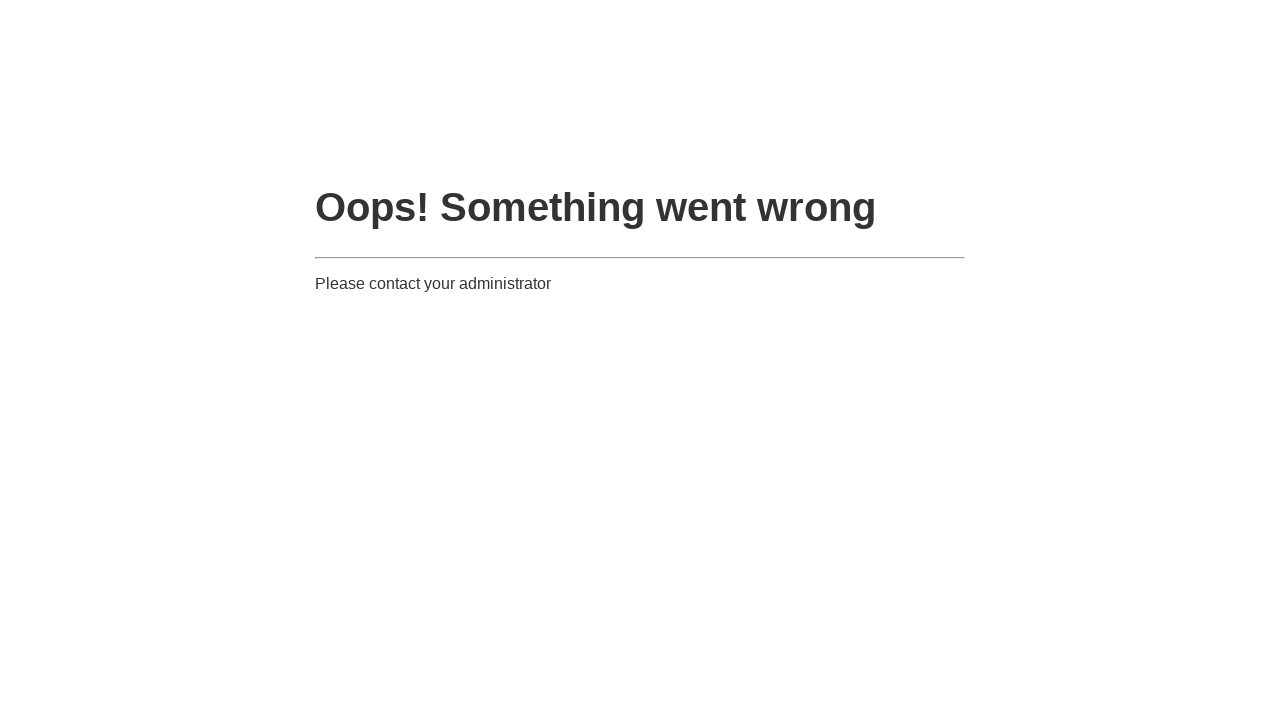

Myntra page loaded (domcontentloaded)
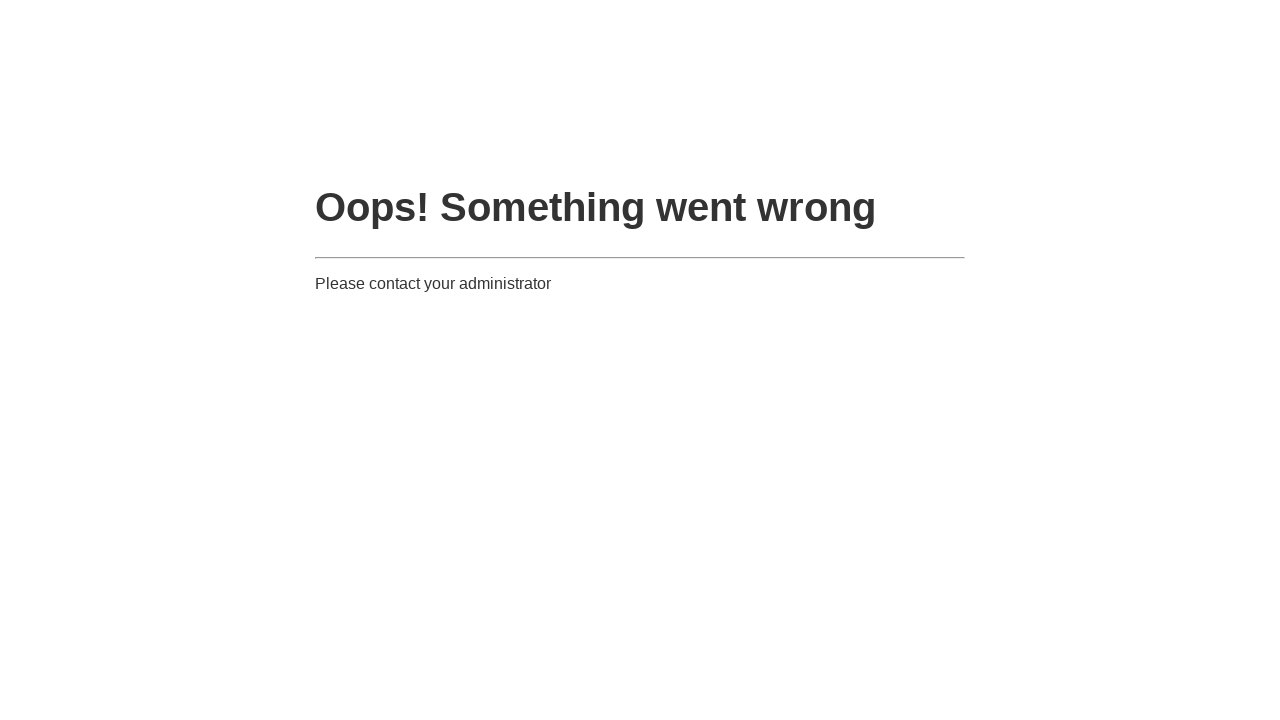

Retrieved current URL: https://www.myntra.com/
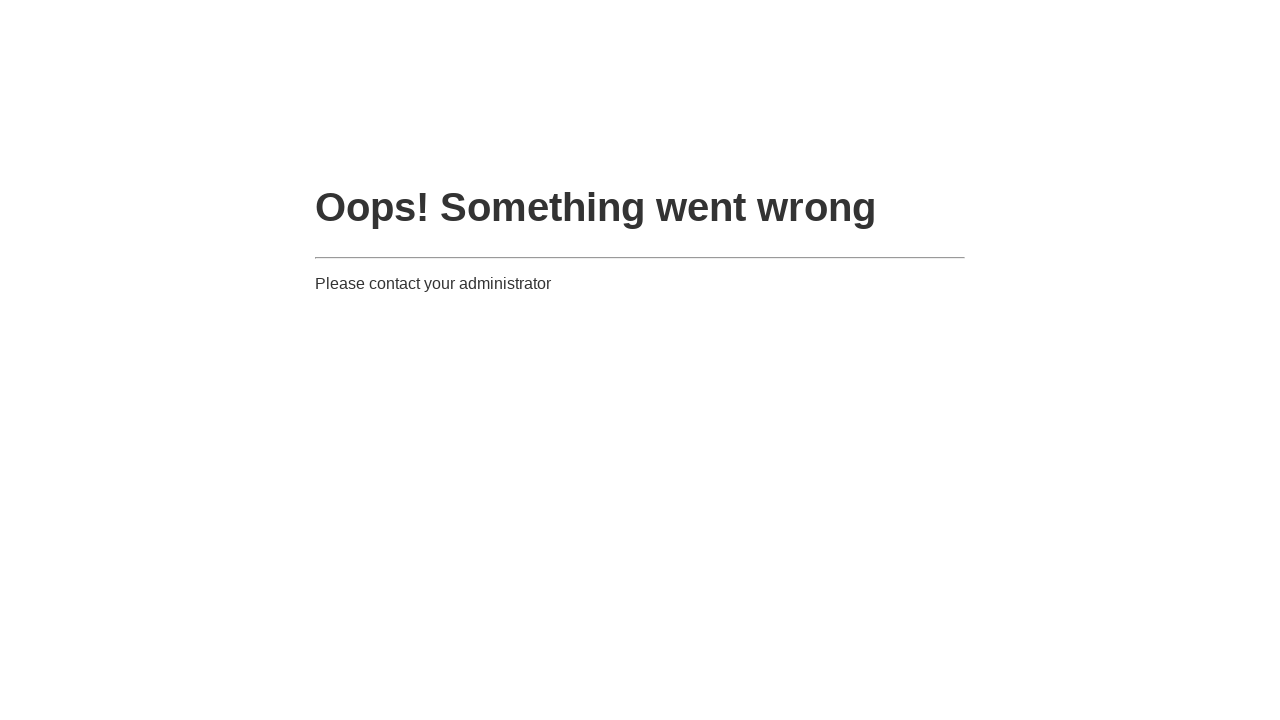

Retrieved page title: Site Maintenance
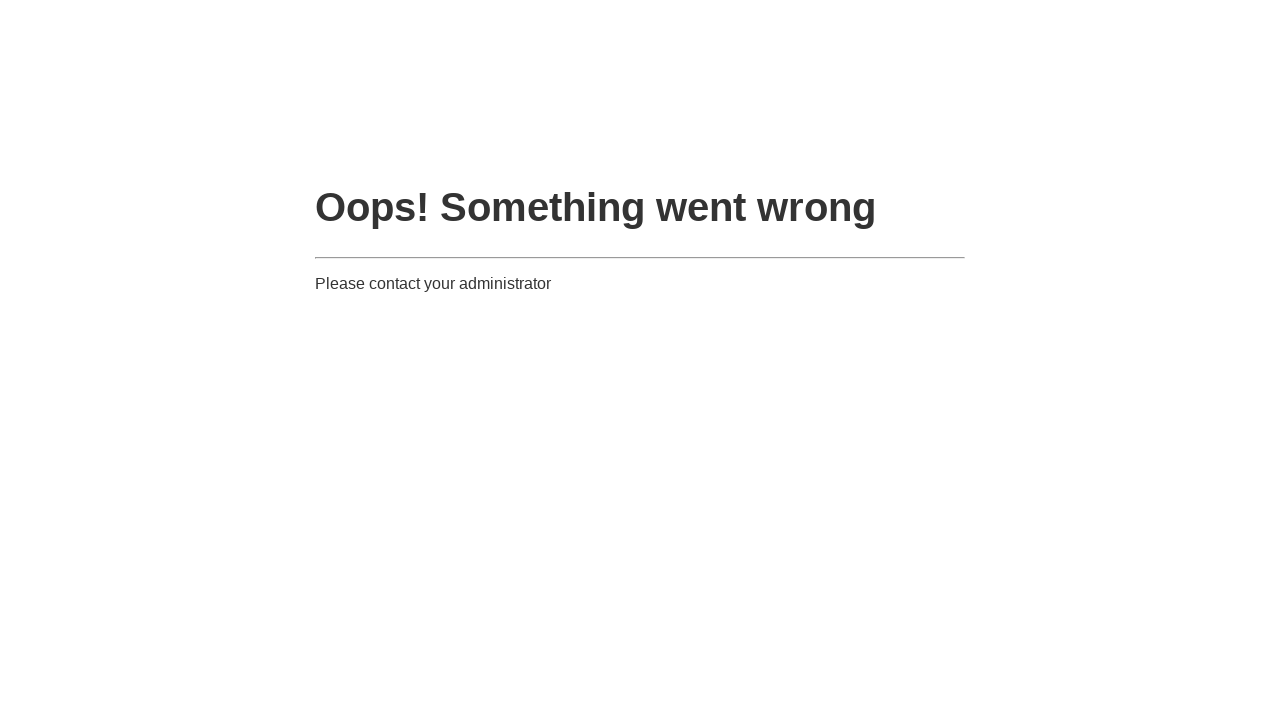

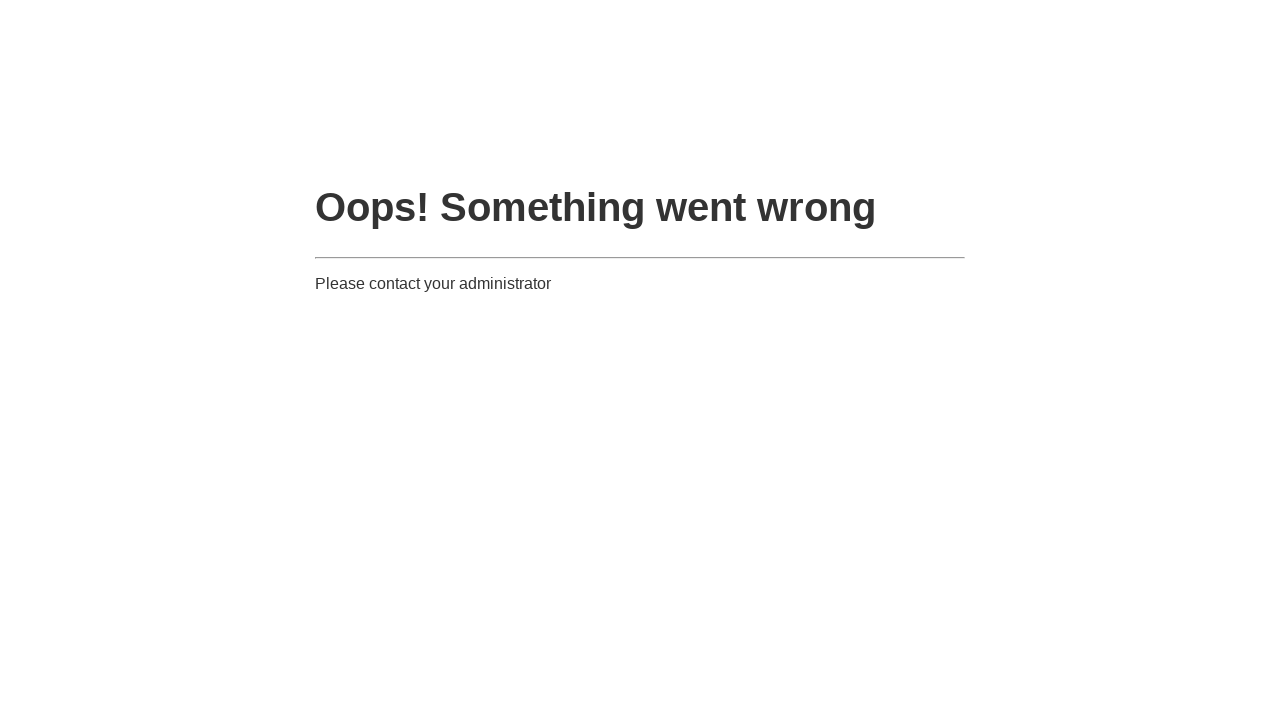